Tests mouse hover functionality by hovering over an element and clicking on a revealed option

Starting URL: http://www.qaclickacademy.com/practice.php

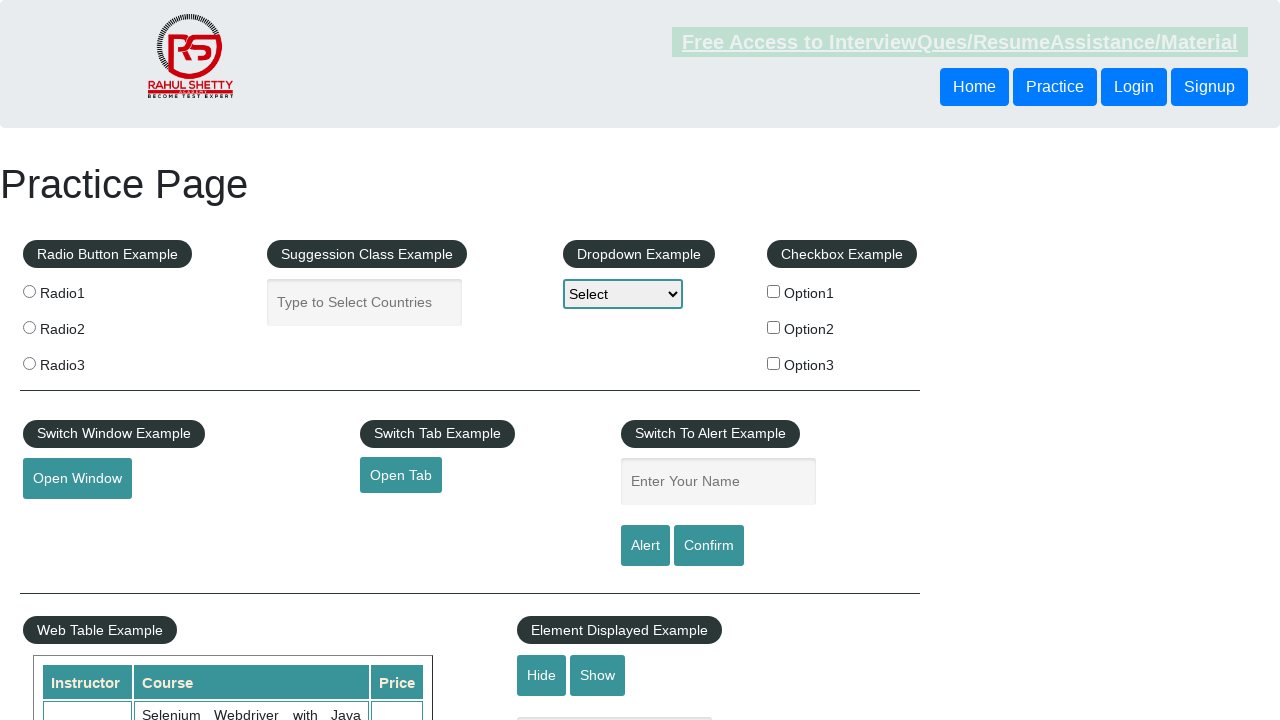

Hovered over the mouse hover element at (83, 361) on #mousehover
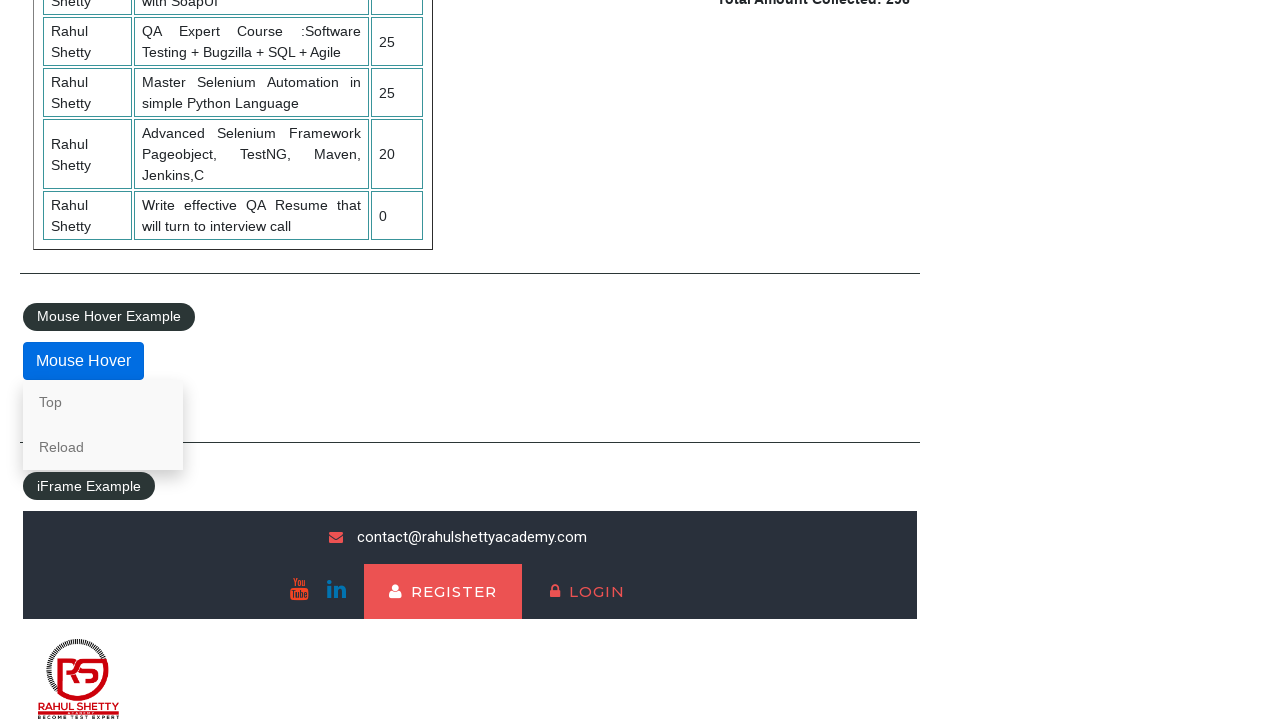

Clicked on the 'Top' link revealed by hover at (103, 402) on text=Top
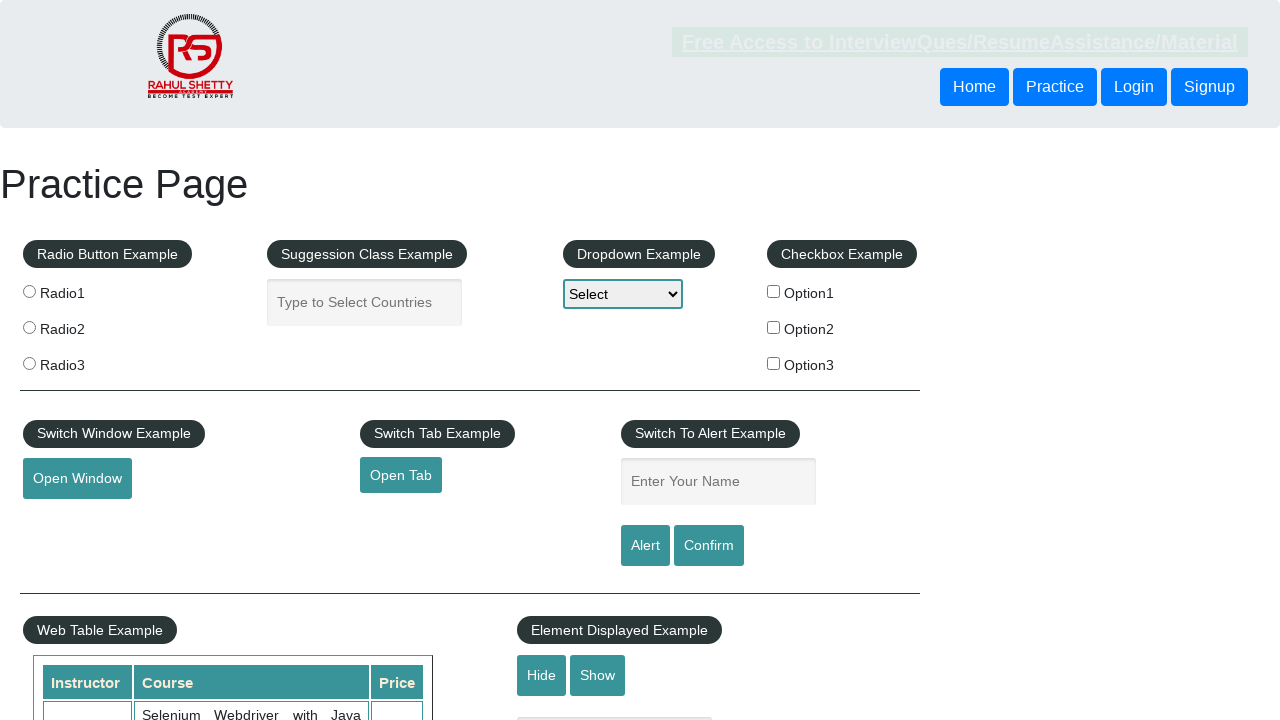

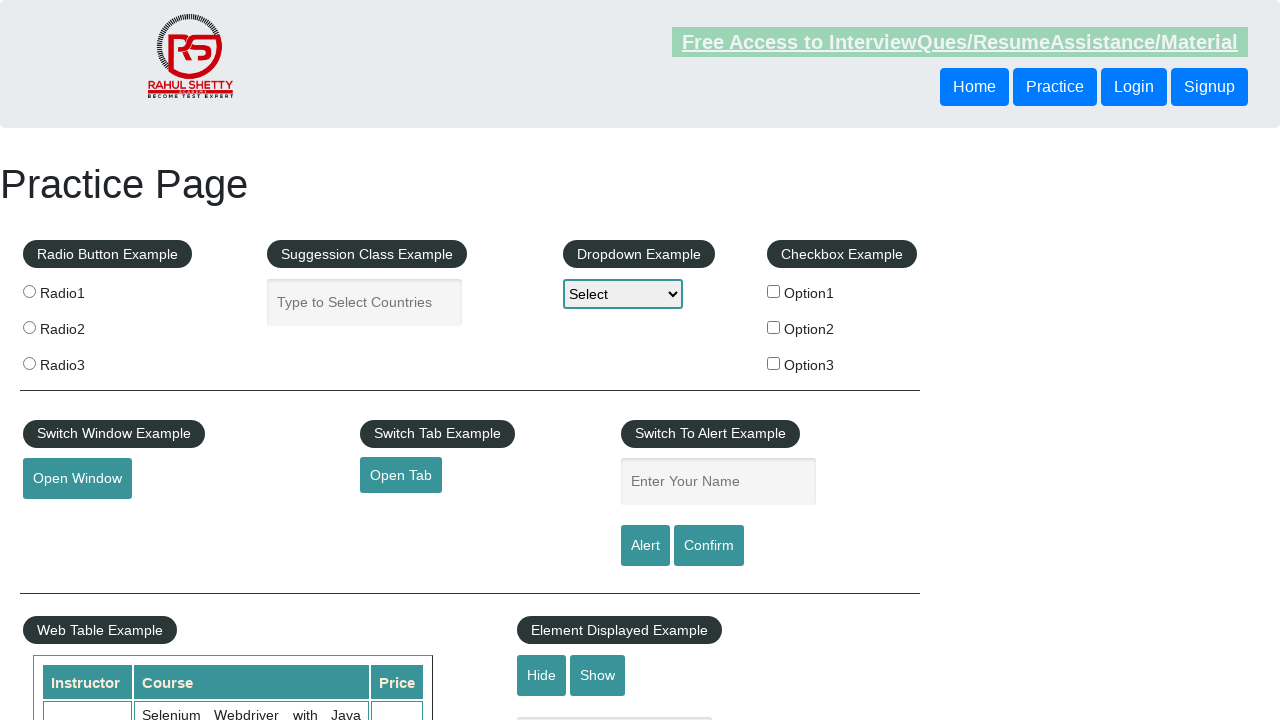